Navigates to the HPRERA public dashboard, waits for project listings to load, clicks on project links to open detail modals, and closes each modal.

Starting URL: https://hprera.nic.in/PublicDashboard

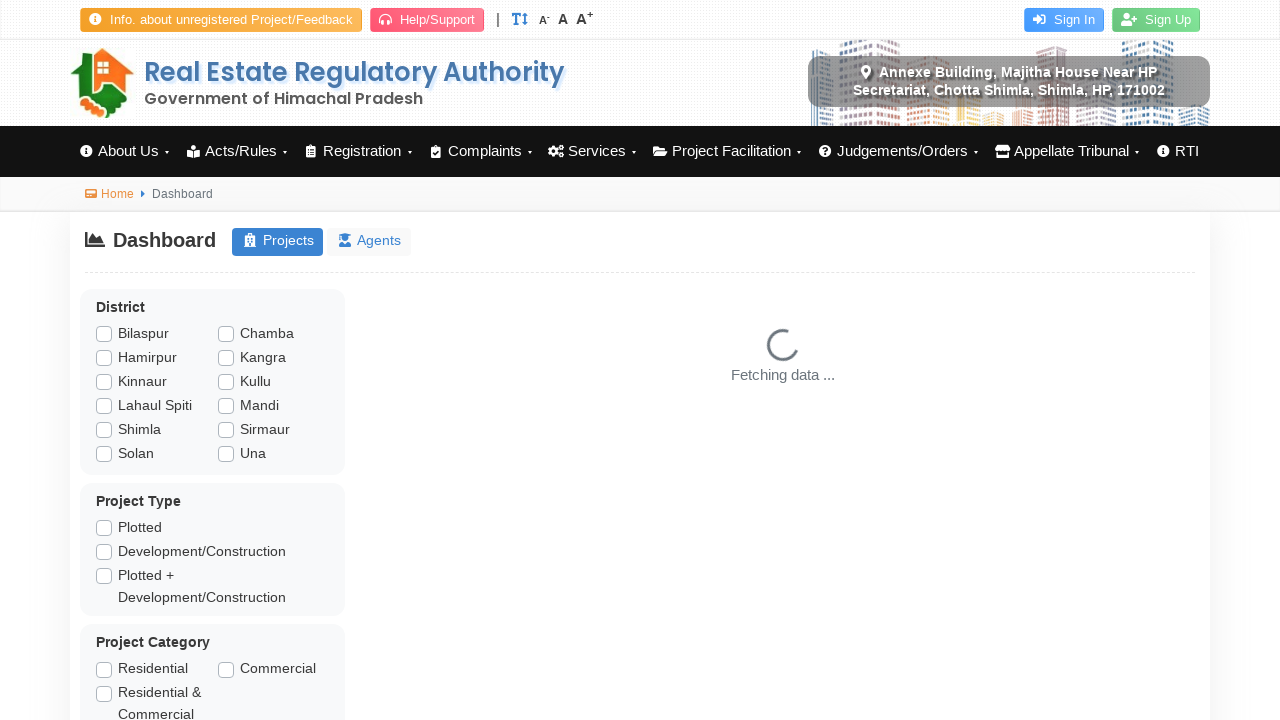

Waited for project listings to load on HPRERA dashboard
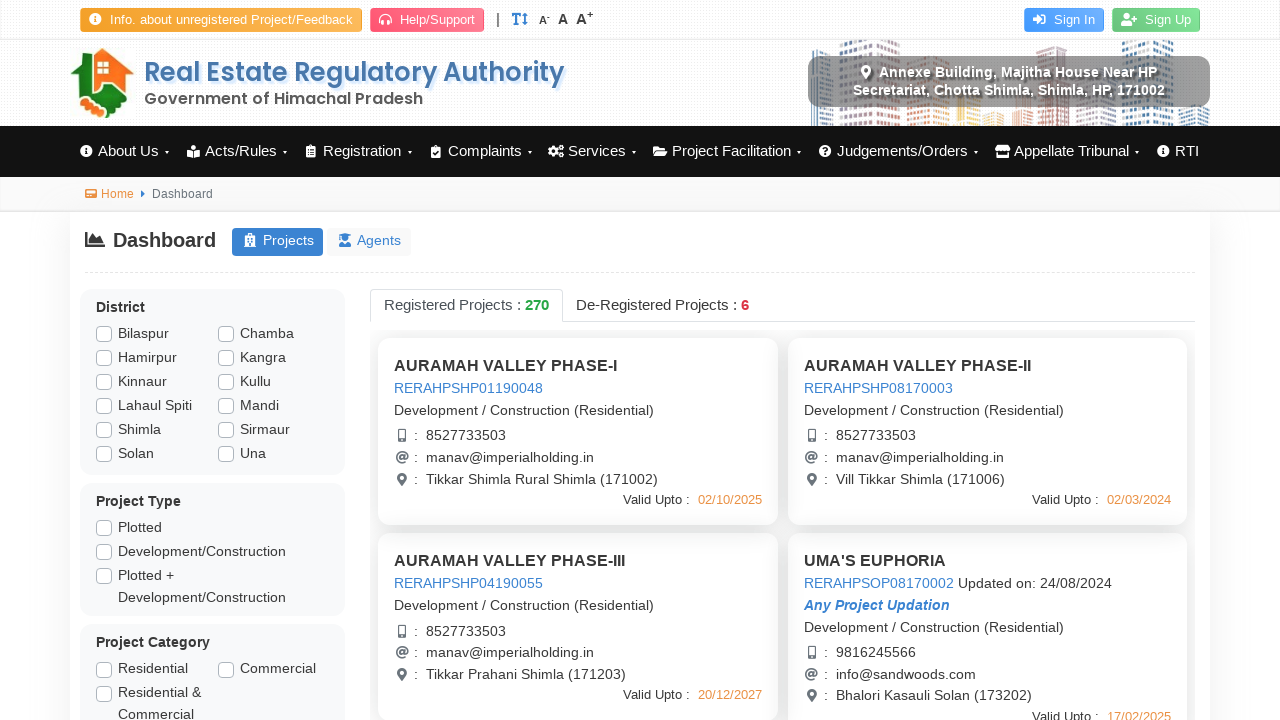

Retrieved first 5 project links from dashboard
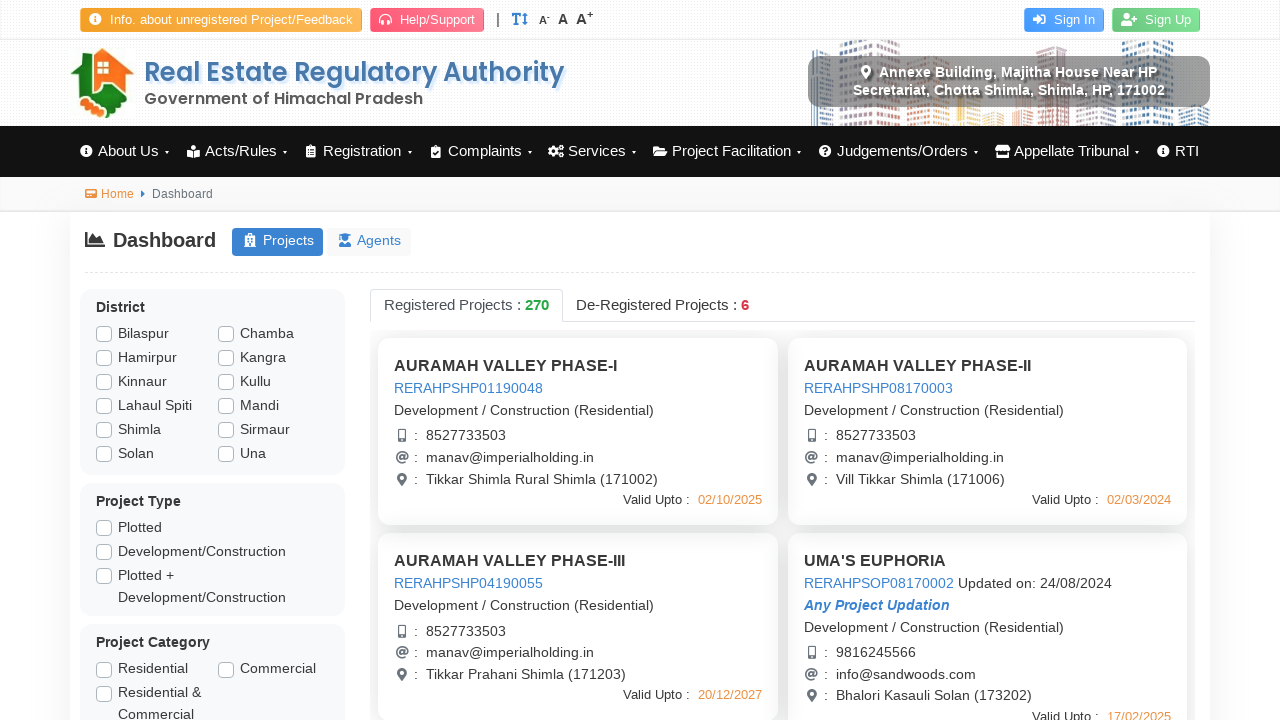

Clicked project link 1 to open detail modal at (468, 388) on xpath=//a[@onclick="tab_project_main_ApplicationPreview($(this));"] >> nth=0
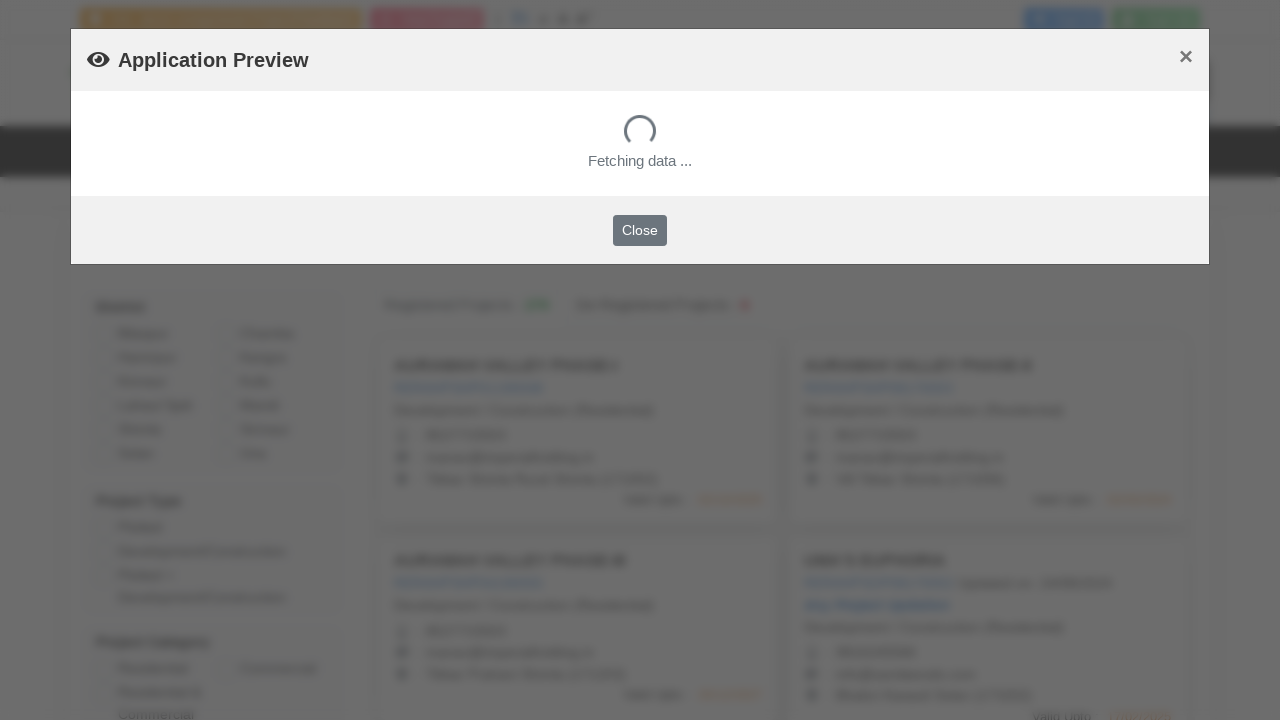

Project detail modal loaded with project information table
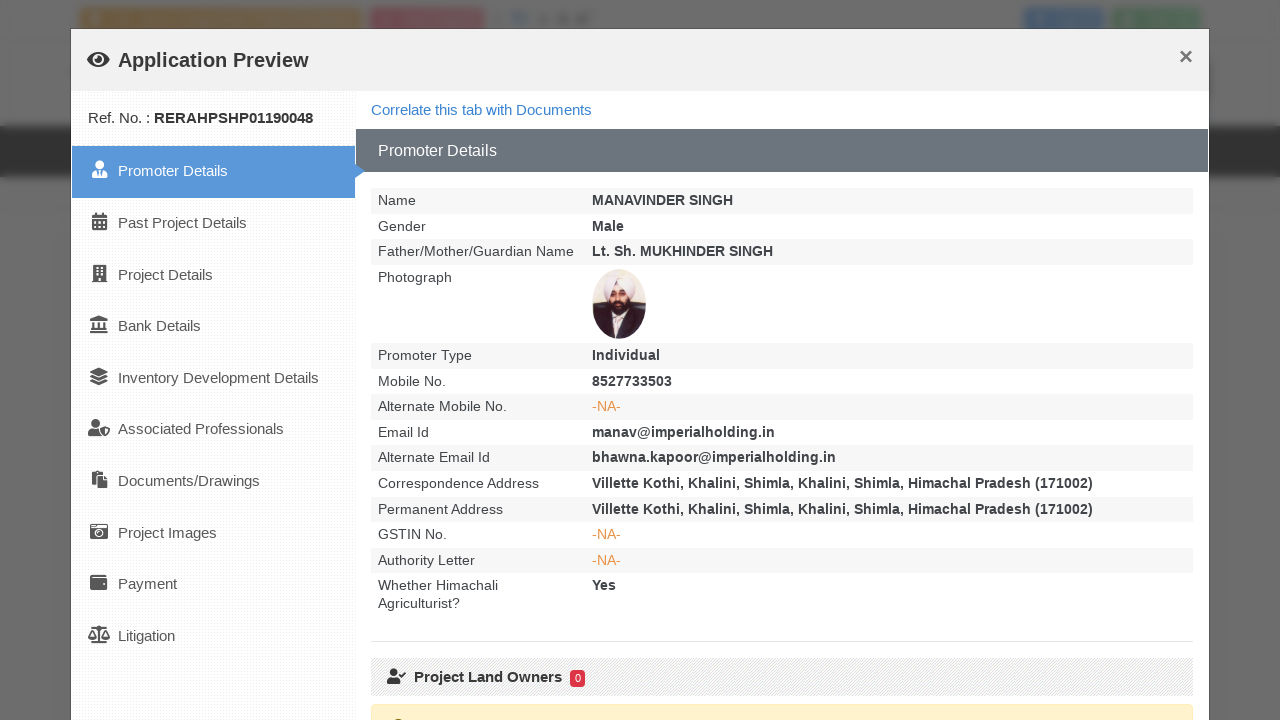

Closed detail modal for project 1 at (1186, 57) on xpath=//div[@id="modal-data-display-tab_project_main"]//div[@class="modal-header
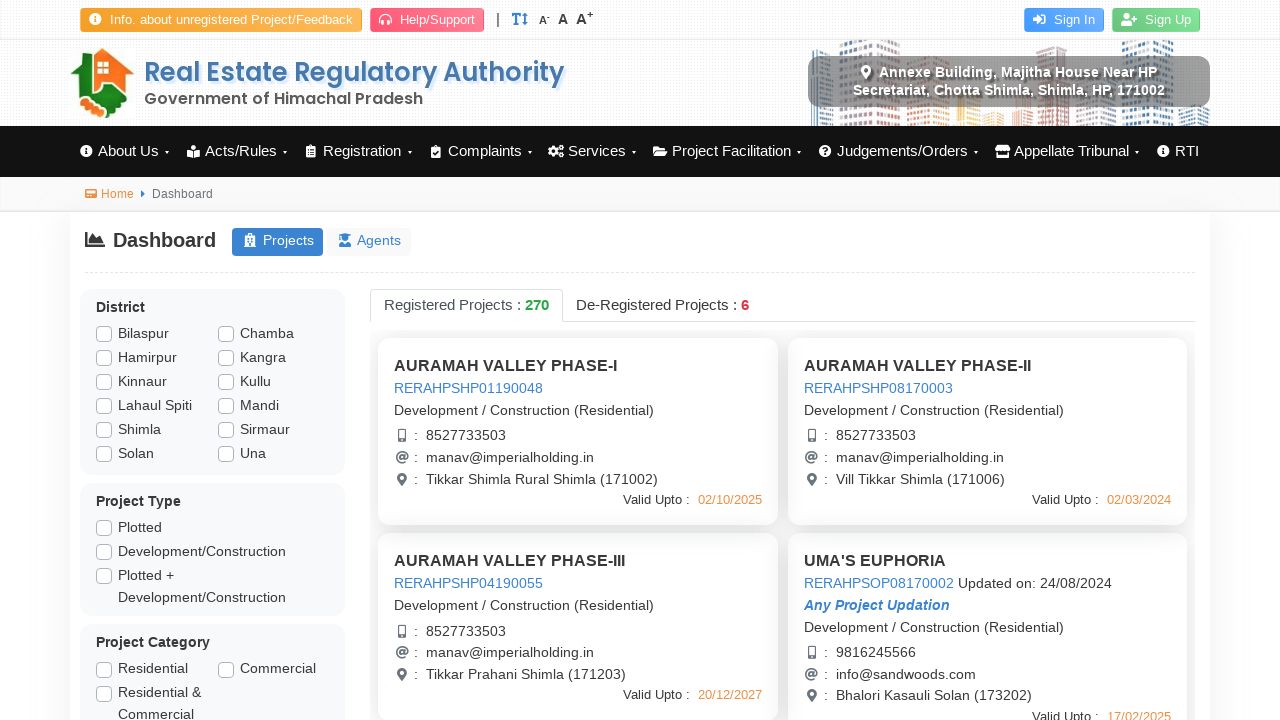

Waited for modal to fully close before proceeding to next project
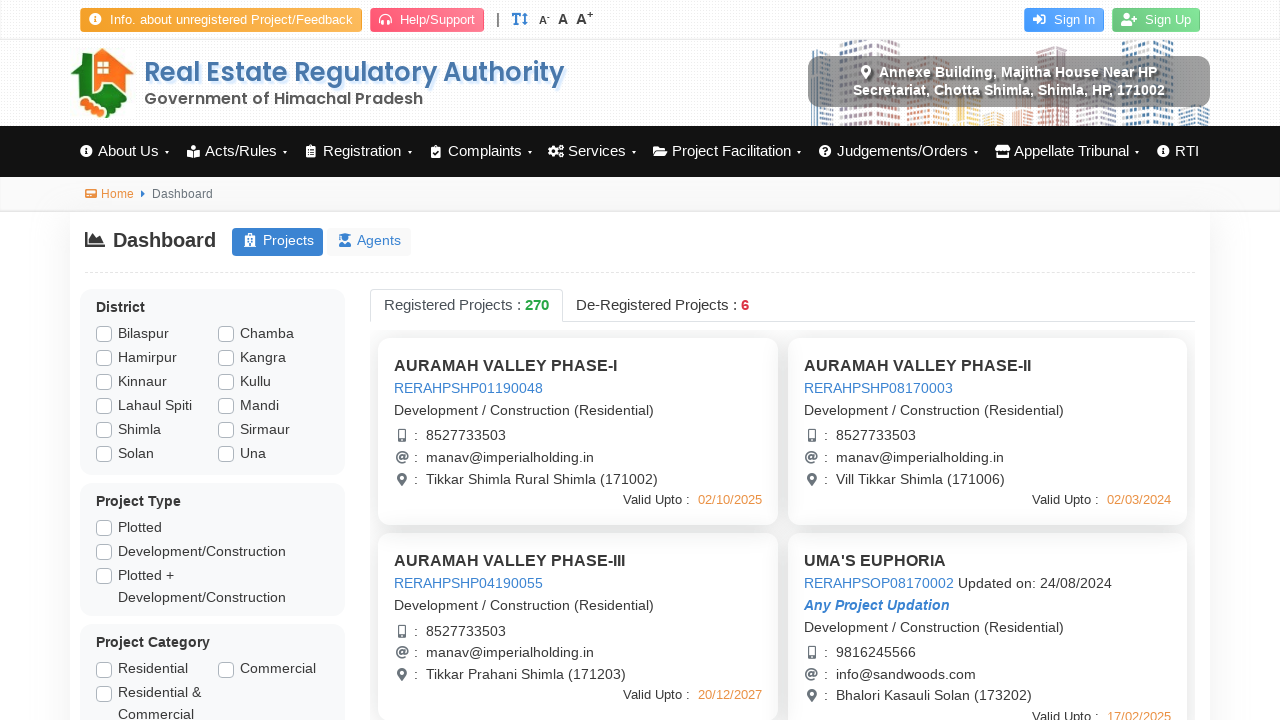

Clicked project link 2 to open detail modal at (878, 388) on xpath=//a[@onclick="tab_project_main_ApplicationPreview($(this));"] >> nth=1
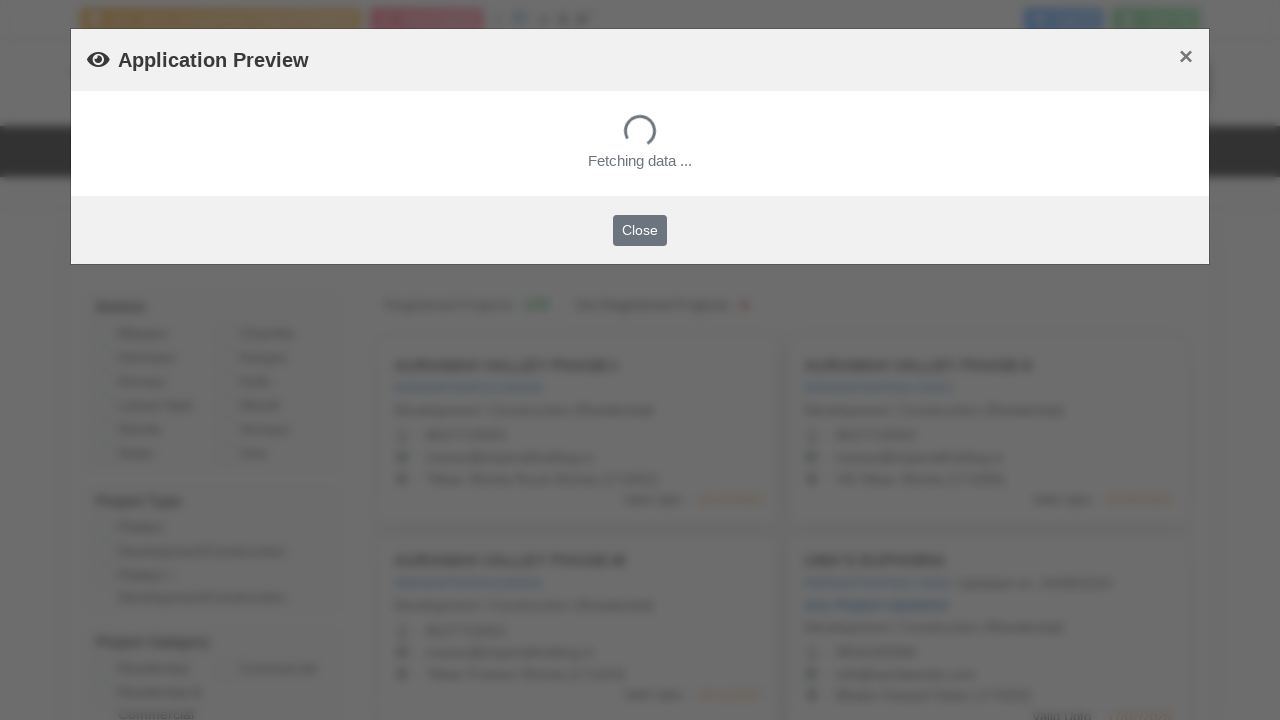

Project detail modal loaded with project information table
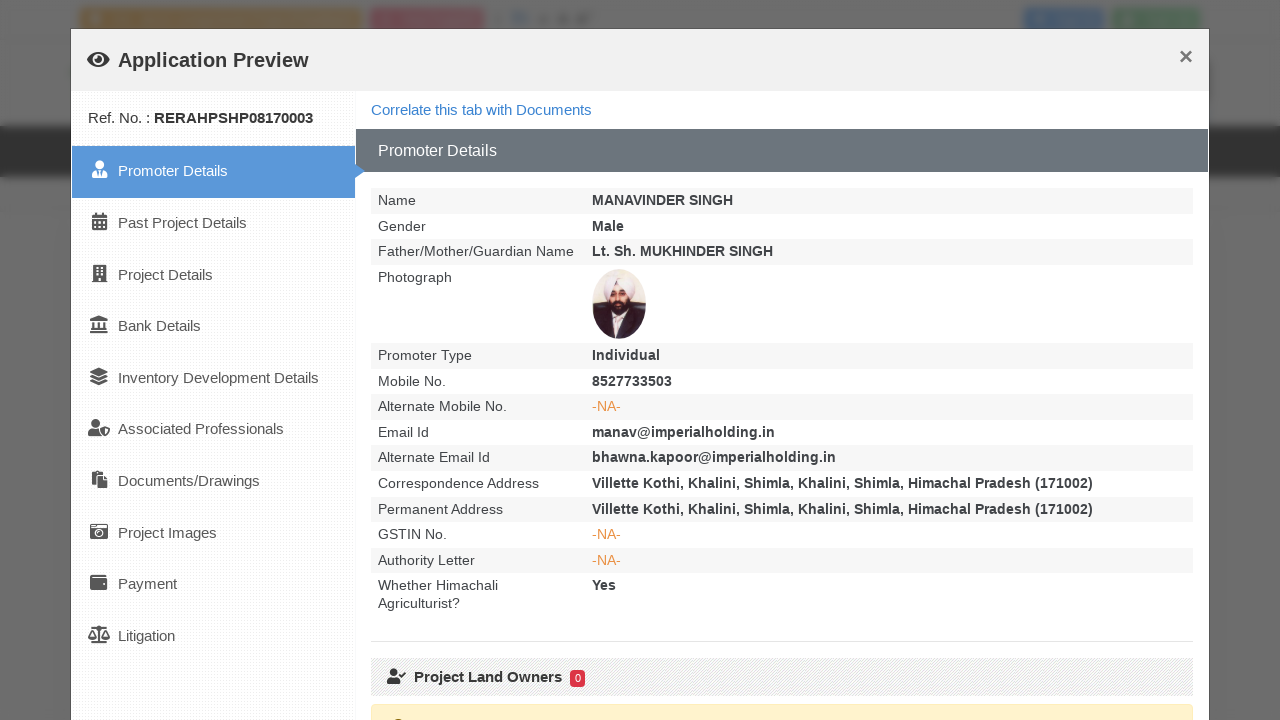

Closed detail modal for project 2 at (1186, 57) on xpath=//div[@id="modal-data-display-tab_project_main"]//div[@class="modal-header
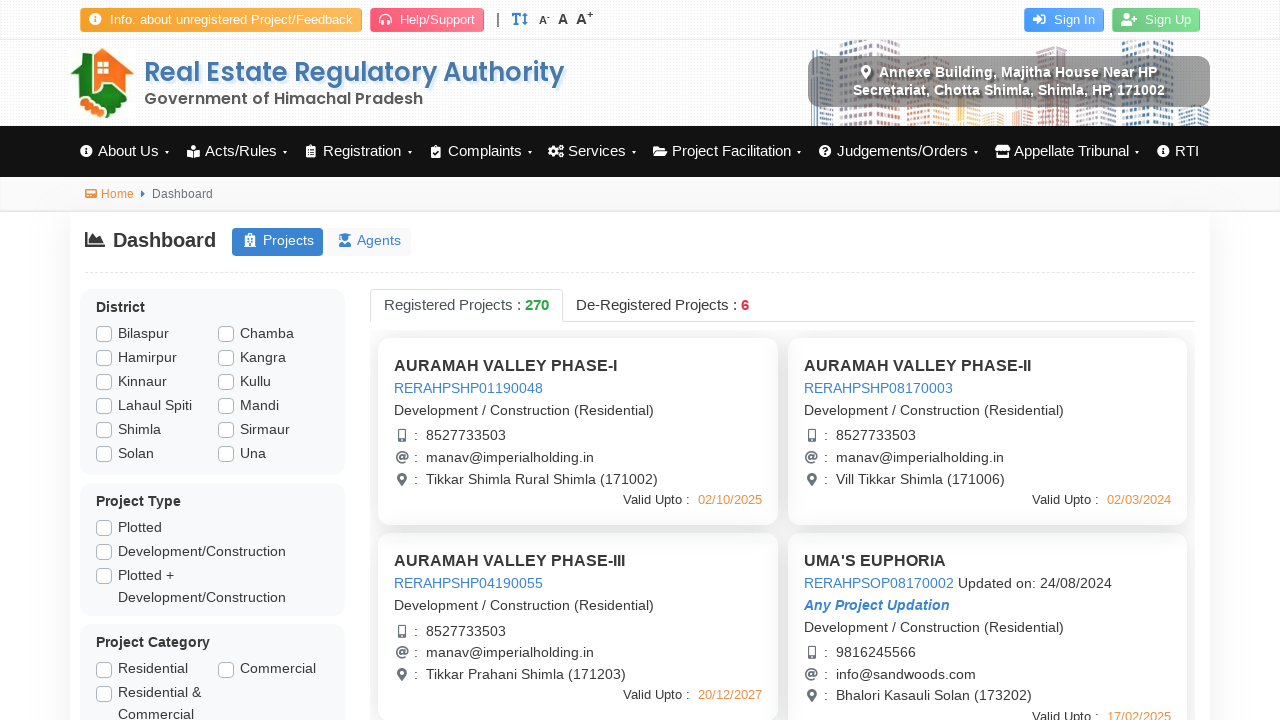

Waited for modal to fully close before proceeding to next project
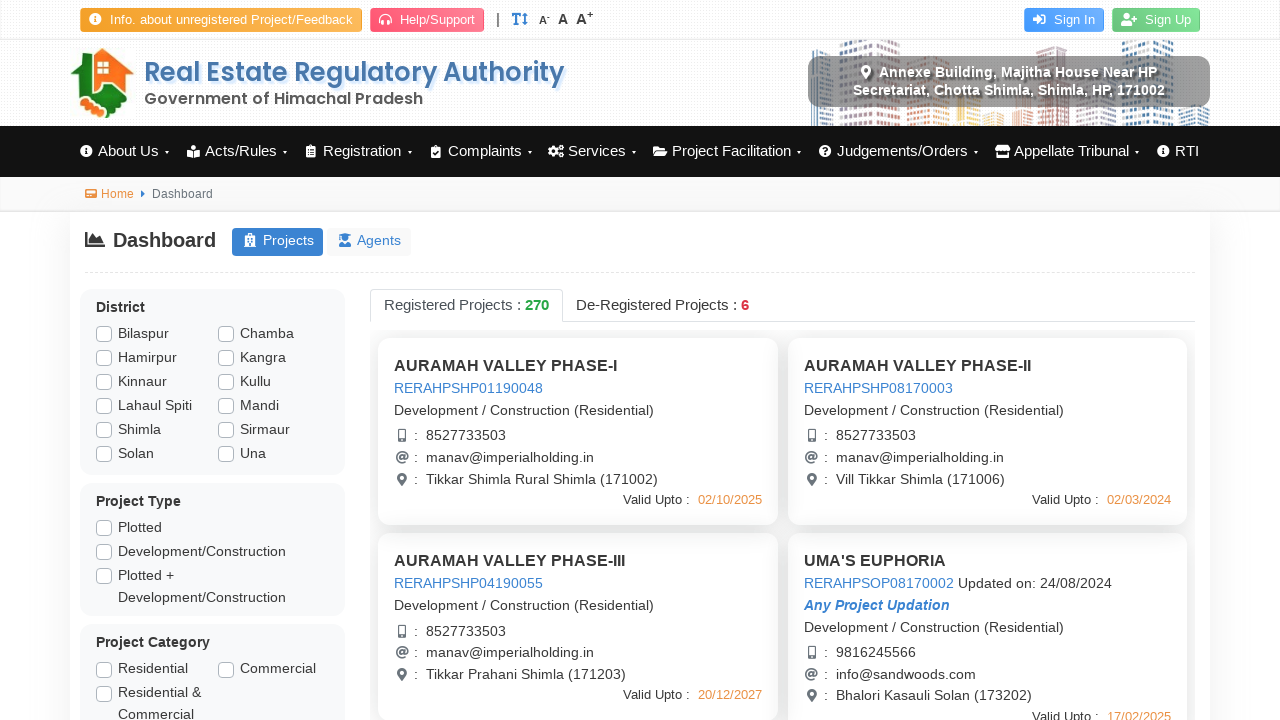

Clicked project link 3 to open detail modal at (468, 583) on xpath=//a[@onclick="tab_project_main_ApplicationPreview($(this));"] >> nth=2
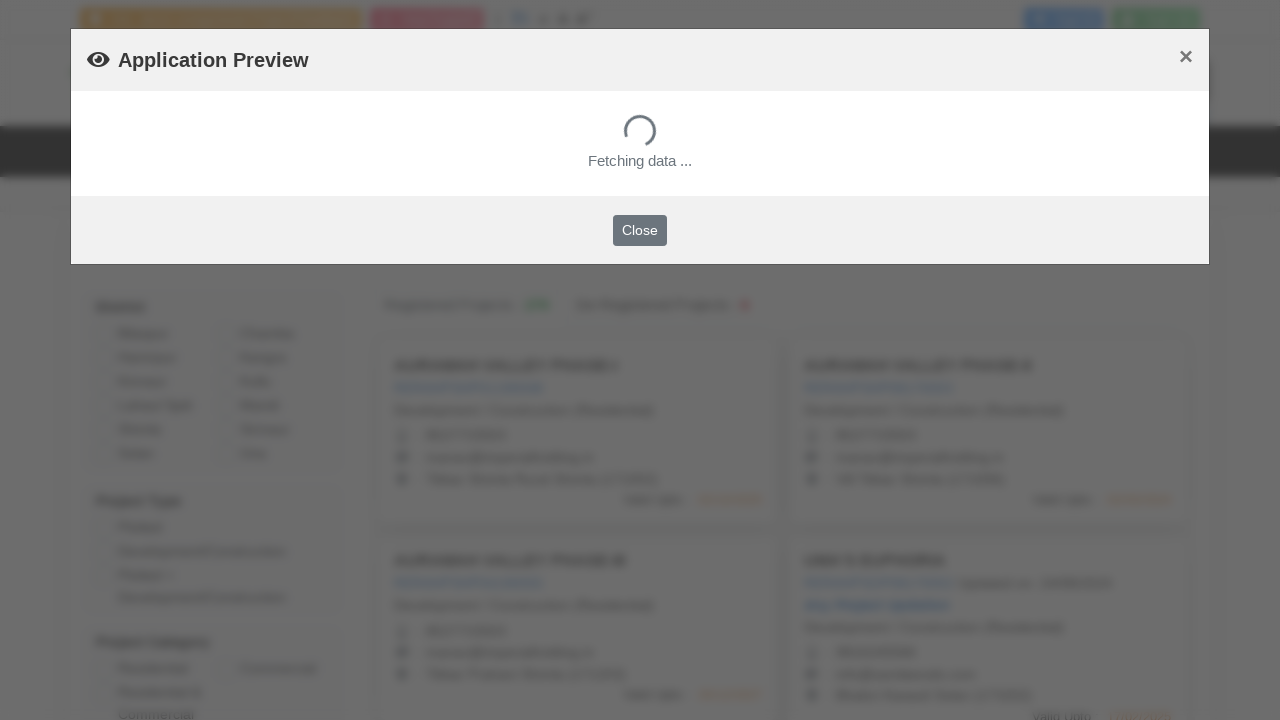

Project detail modal loaded with project information table
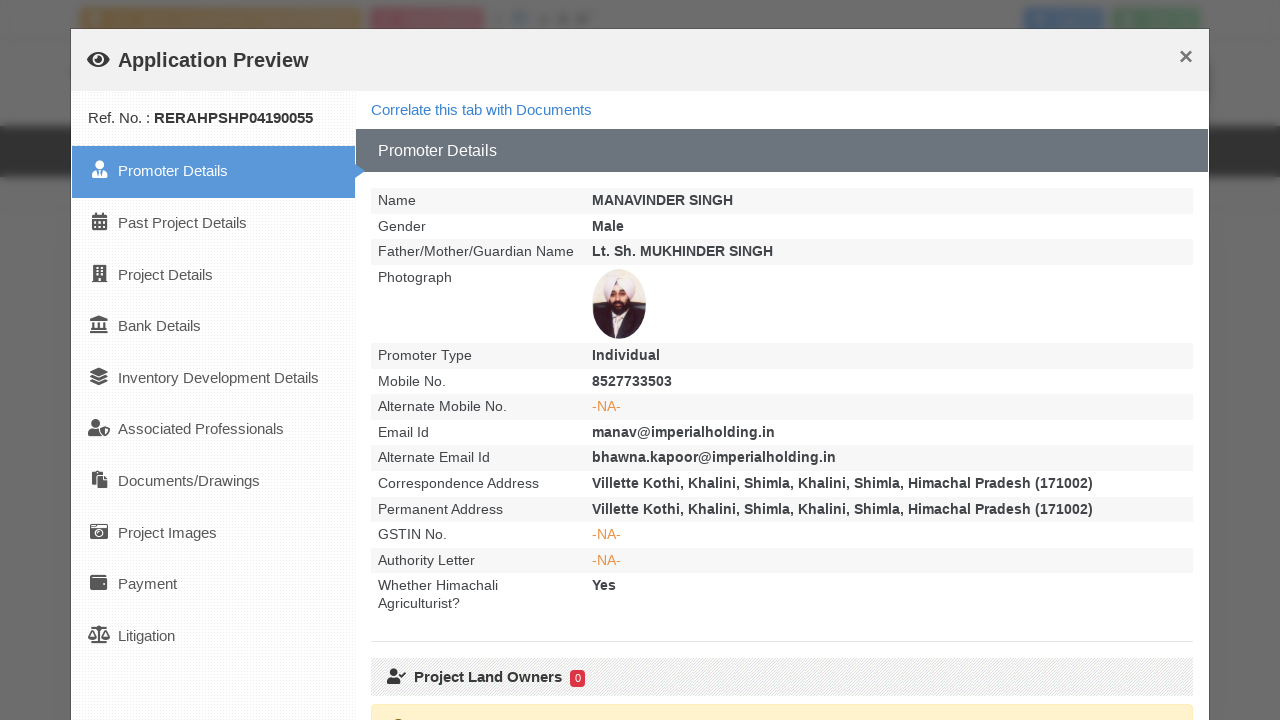

Closed detail modal for project 3 at (1186, 57) on xpath=//div[@id="modal-data-display-tab_project_main"]//div[@class="modal-header
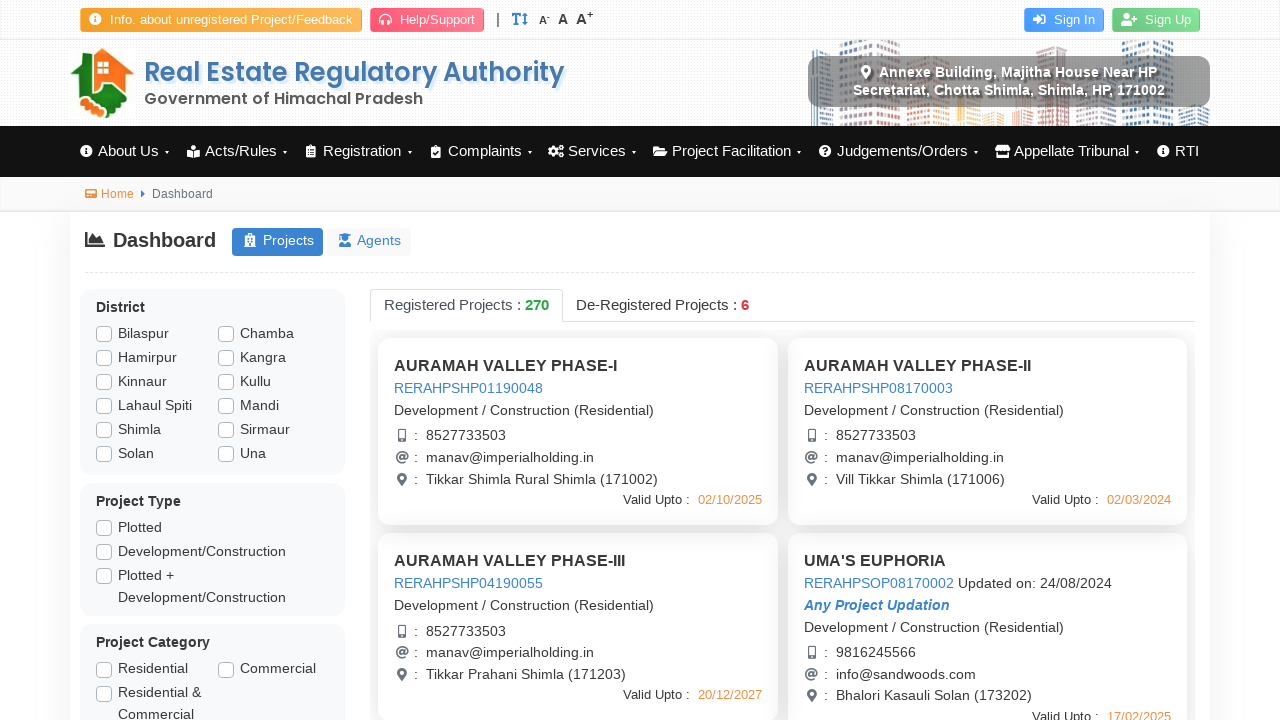

Waited for modal to fully close before proceeding to next project
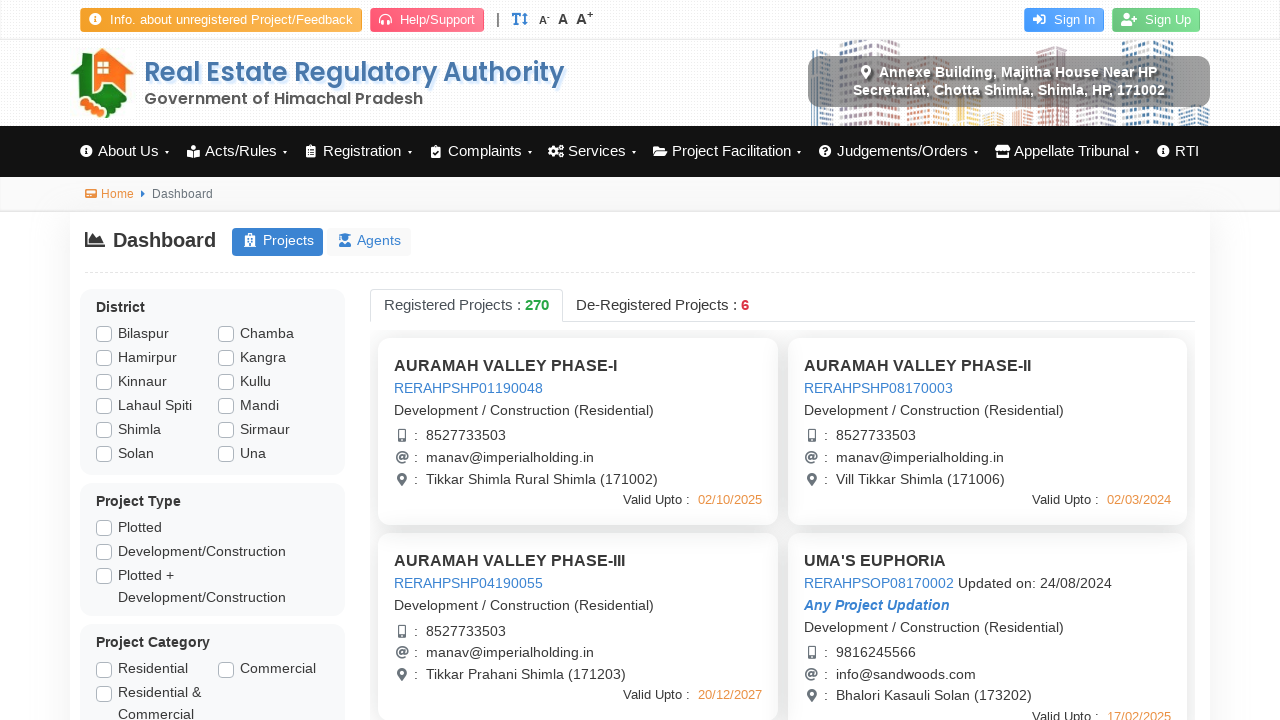

Clicked project link 4 to open detail modal at (880, 583) on xpath=//a[@onclick="tab_project_main_ApplicationPreview($(this));"] >> nth=3
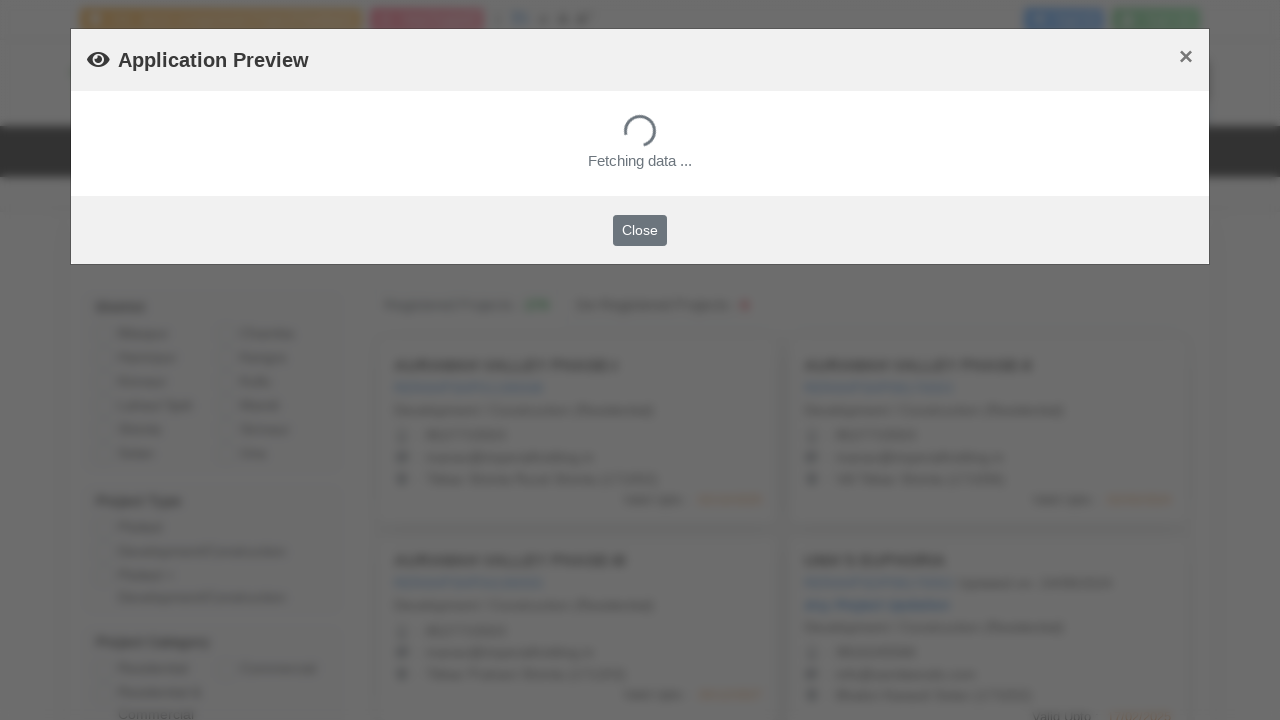

Project detail modal loaded with project information table
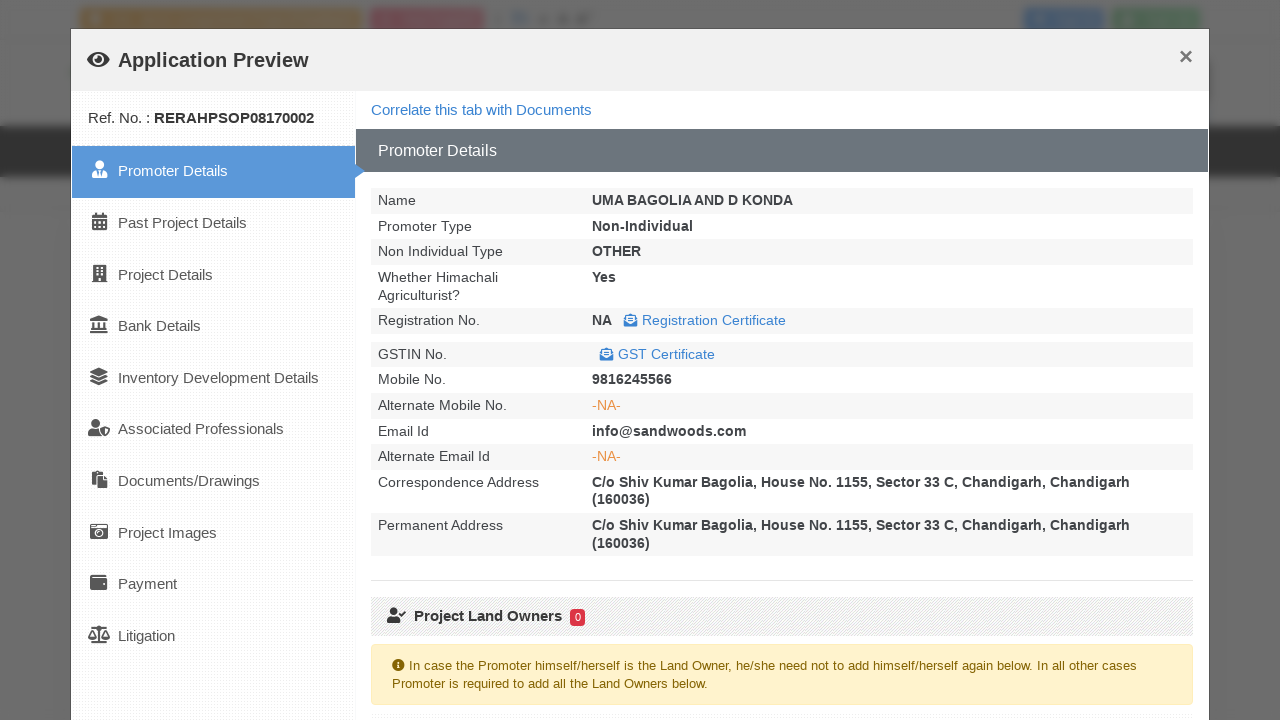

Closed detail modal for project 4 at (1186, 57) on xpath=//div[@id="modal-data-display-tab_project_main"]//div[@class="modal-header
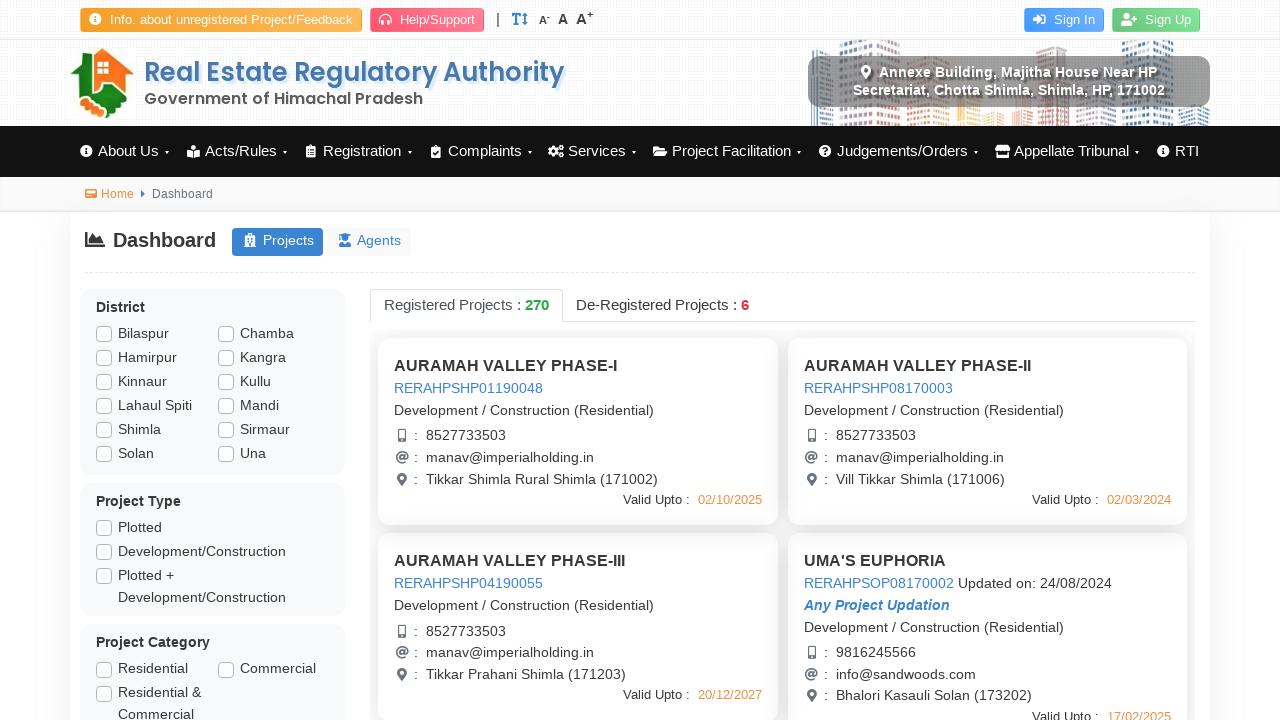

Waited for modal to fully close before proceeding to next project
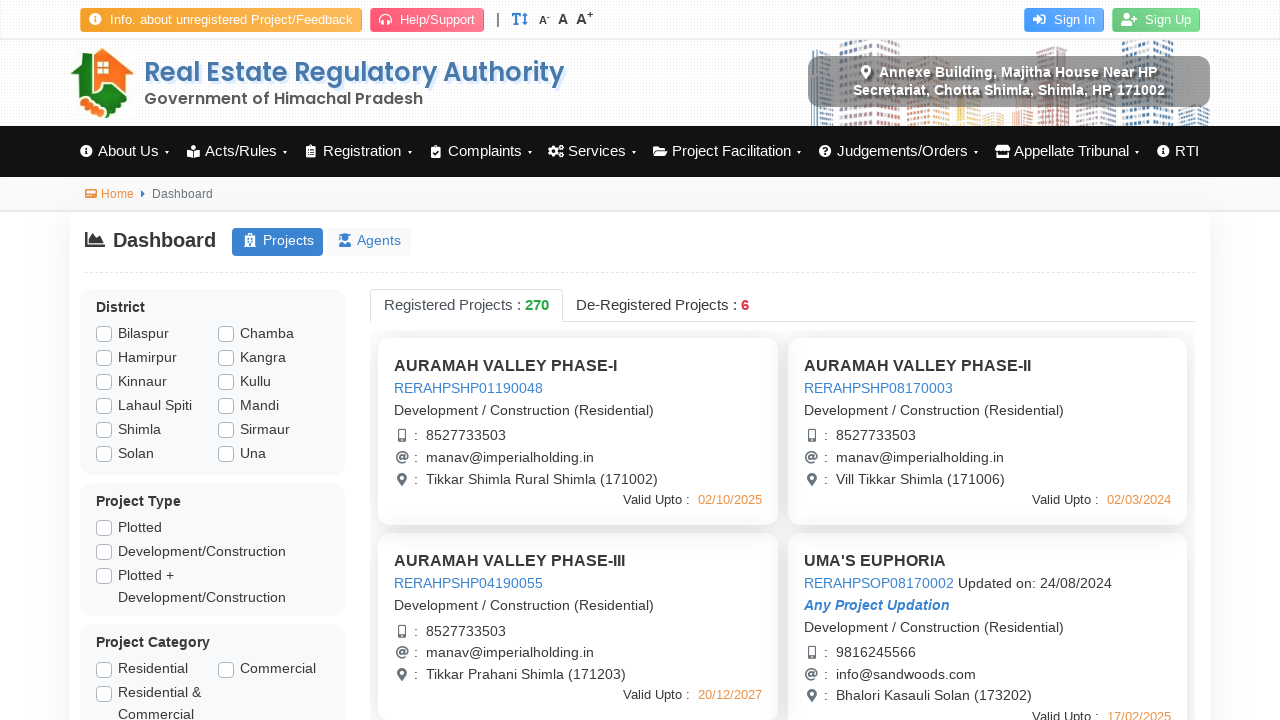

Clicked project link 5 to open detail modal at (468, 360) on xpath=//a[@onclick="tab_project_main_ApplicationPreview($(this));"] >> nth=4
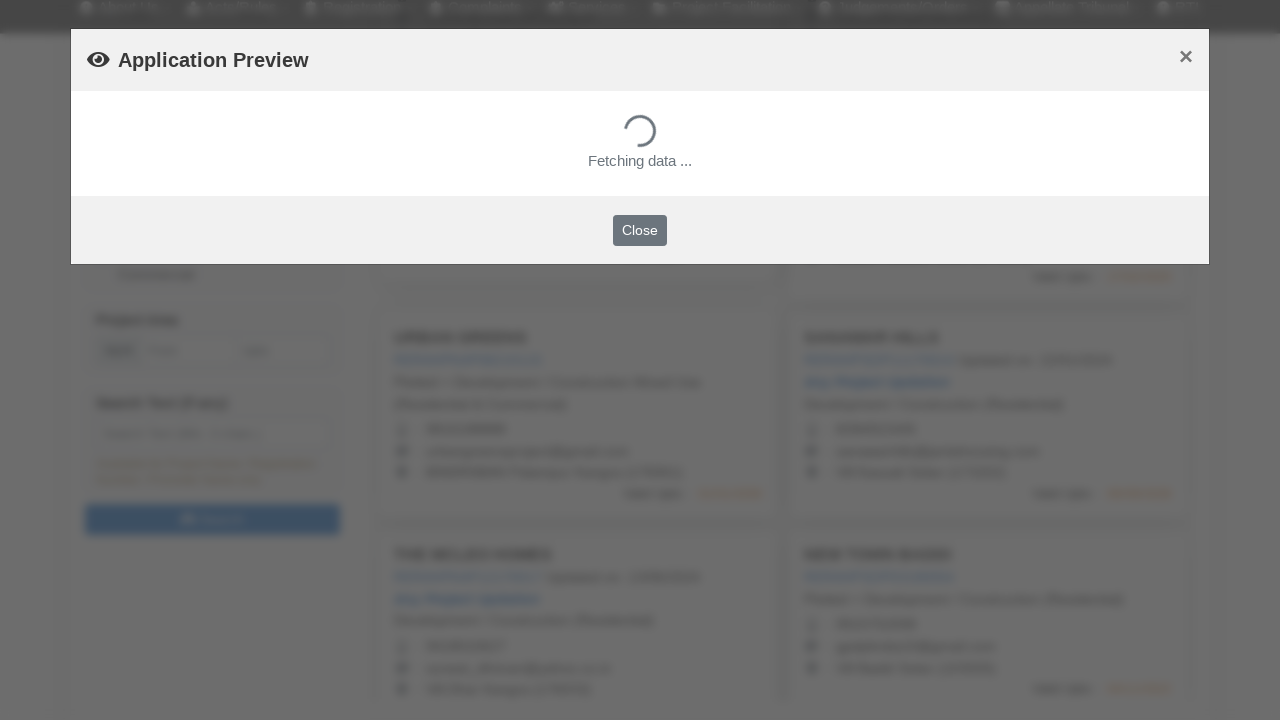

Project detail modal loaded with project information table
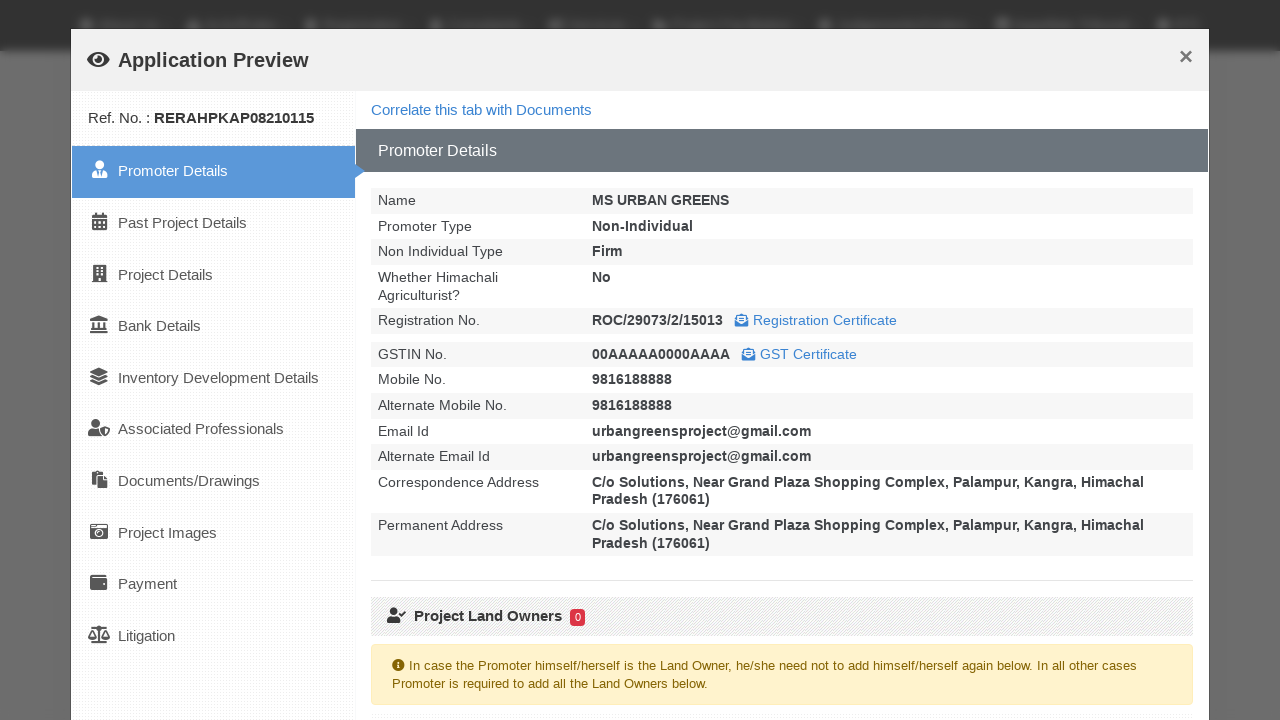

Closed detail modal for project 5 at (1186, 57) on xpath=//div[@id="modal-data-display-tab_project_main"]//div[@class="modal-header
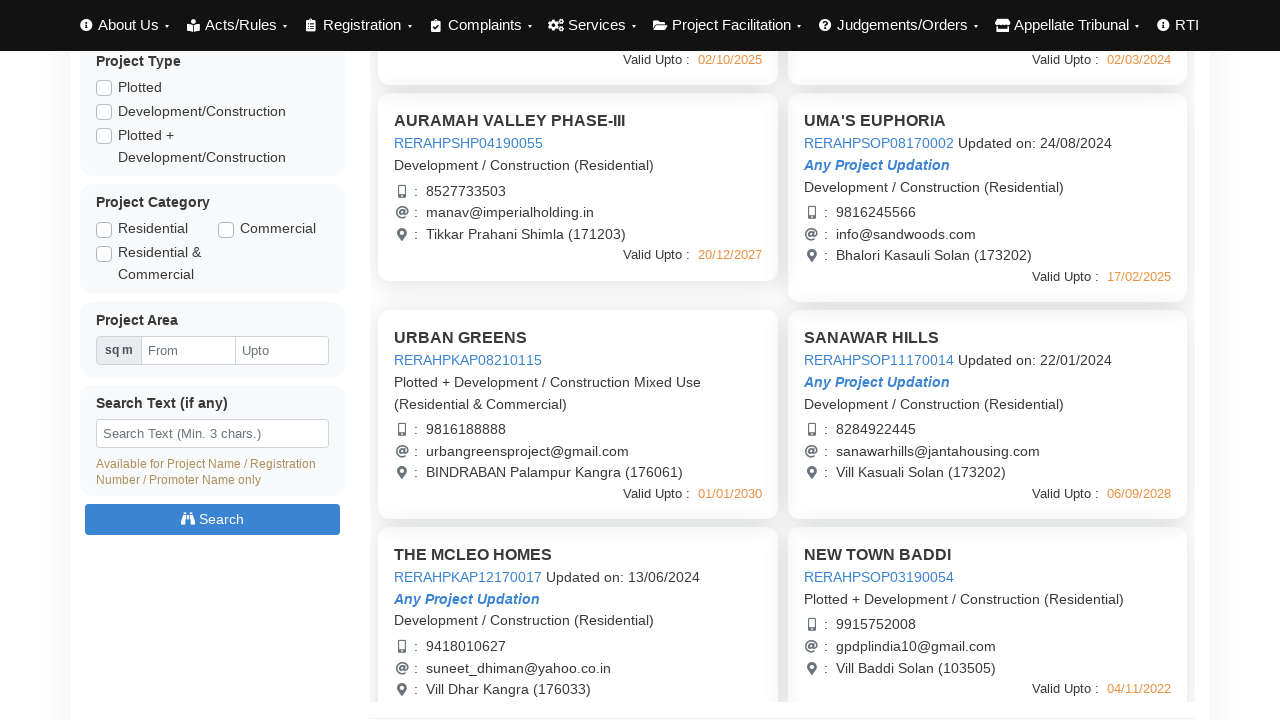

Waited for modal to fully close before proceeding to next project
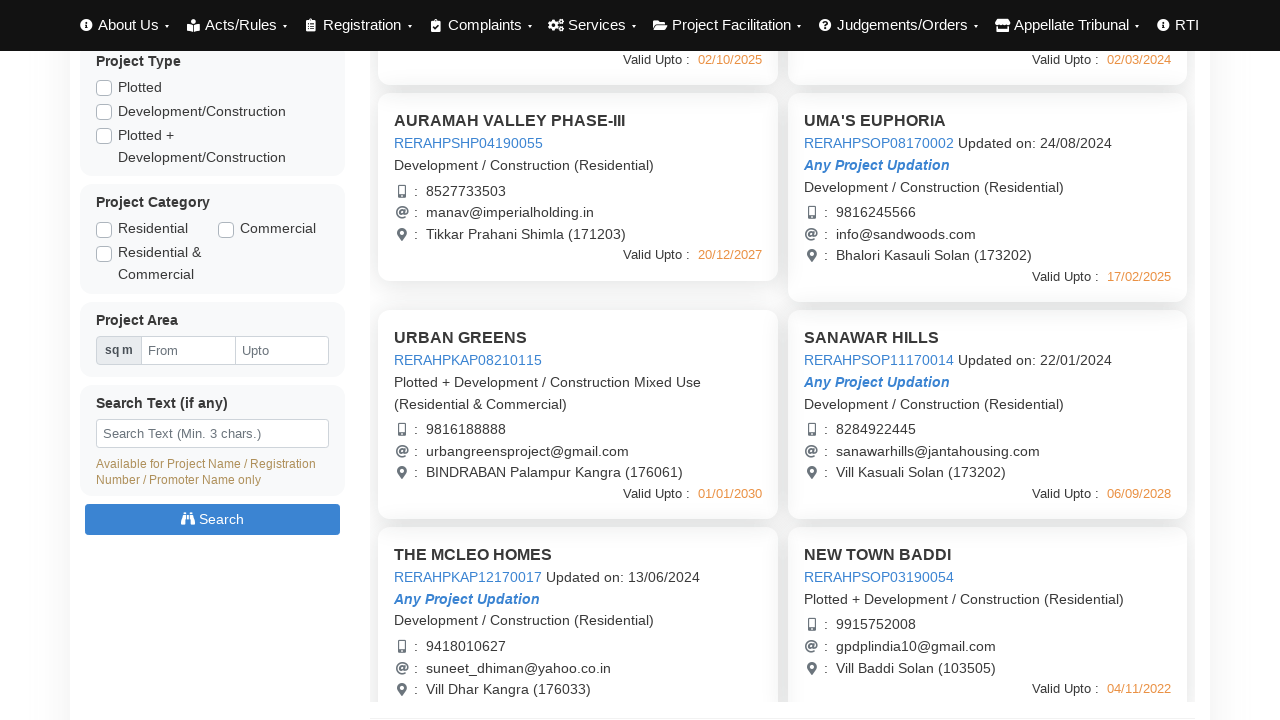

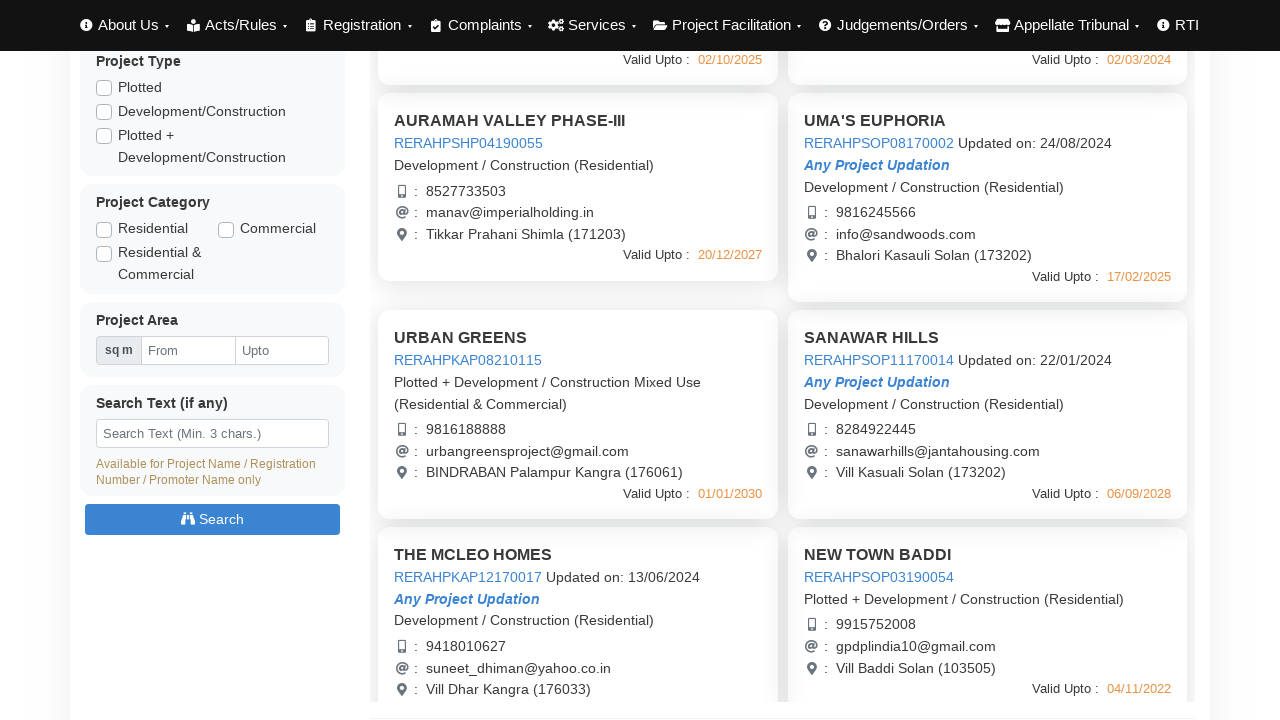